Tests a comprehensive practice form by filling all fields including name, email, gender, phone, date of birth, subjects, hobbies, address, and state/city dropdowns, then verifies the submitted data in a confirmation modal.

Starting URL: https://demoqa.com/automation-practice-form

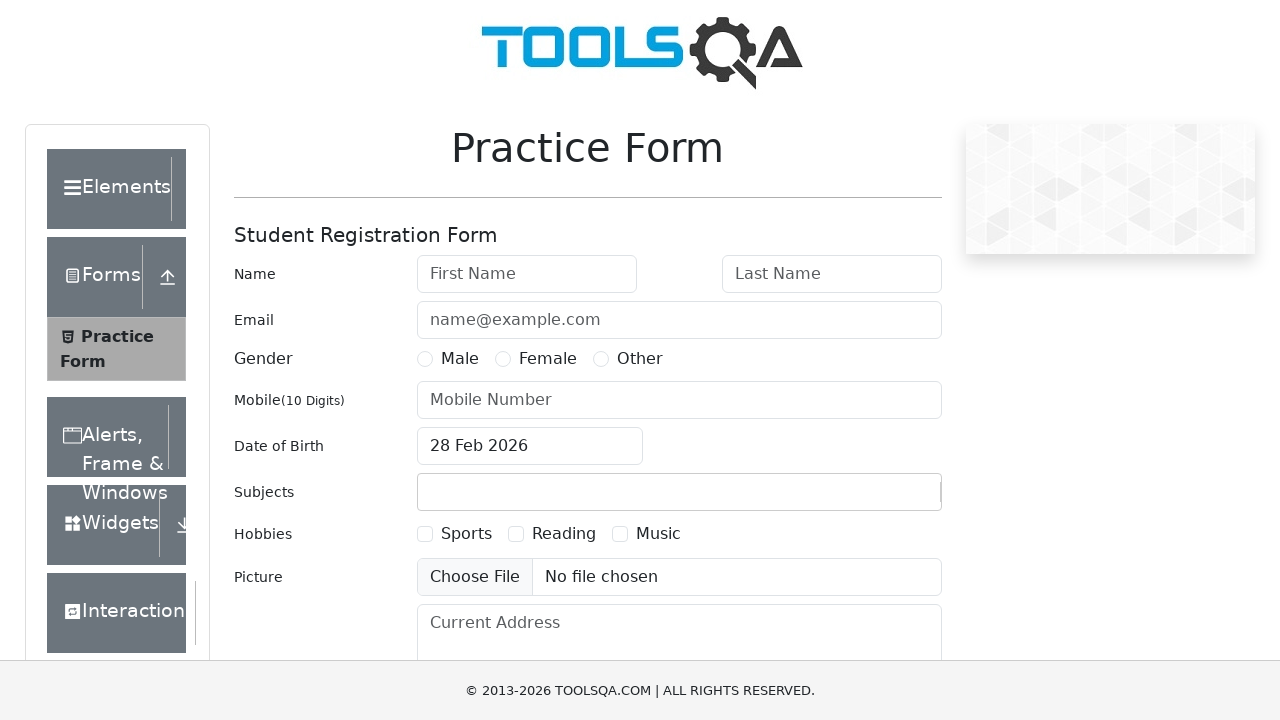

Filled first name field with 'FirstName' on #firstName
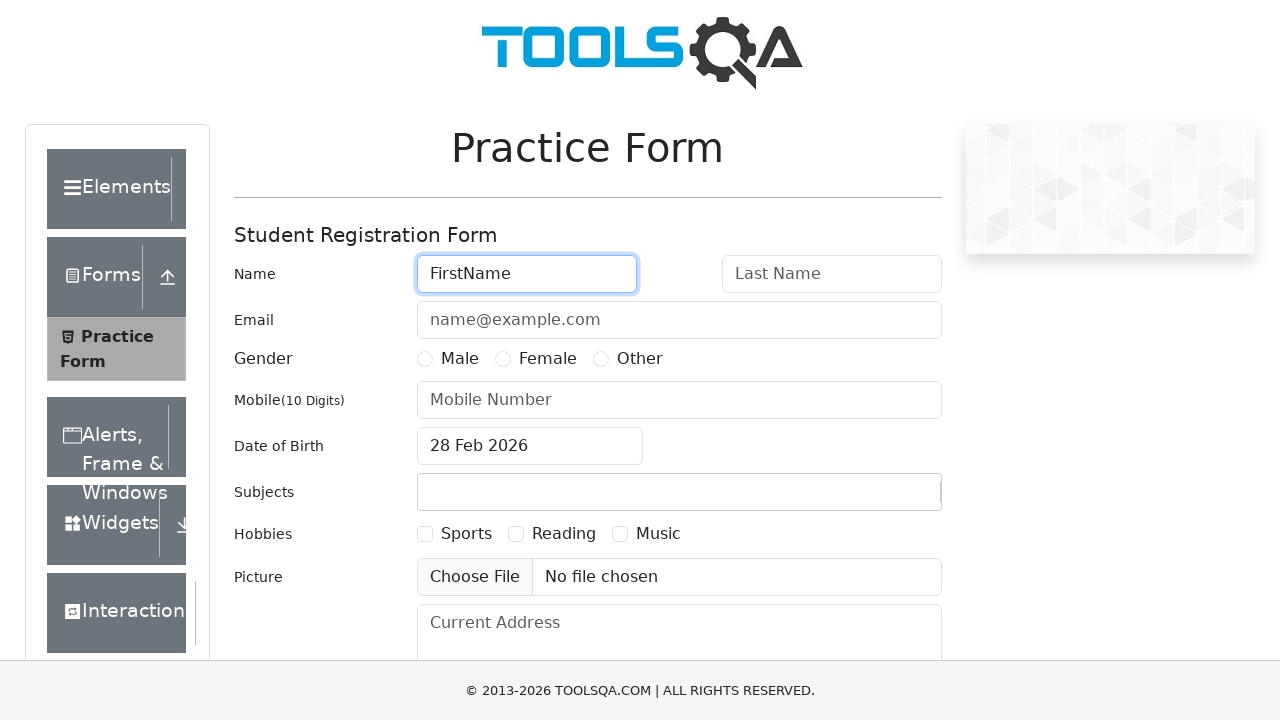

Filled last name field with 'LastName' on #lastName
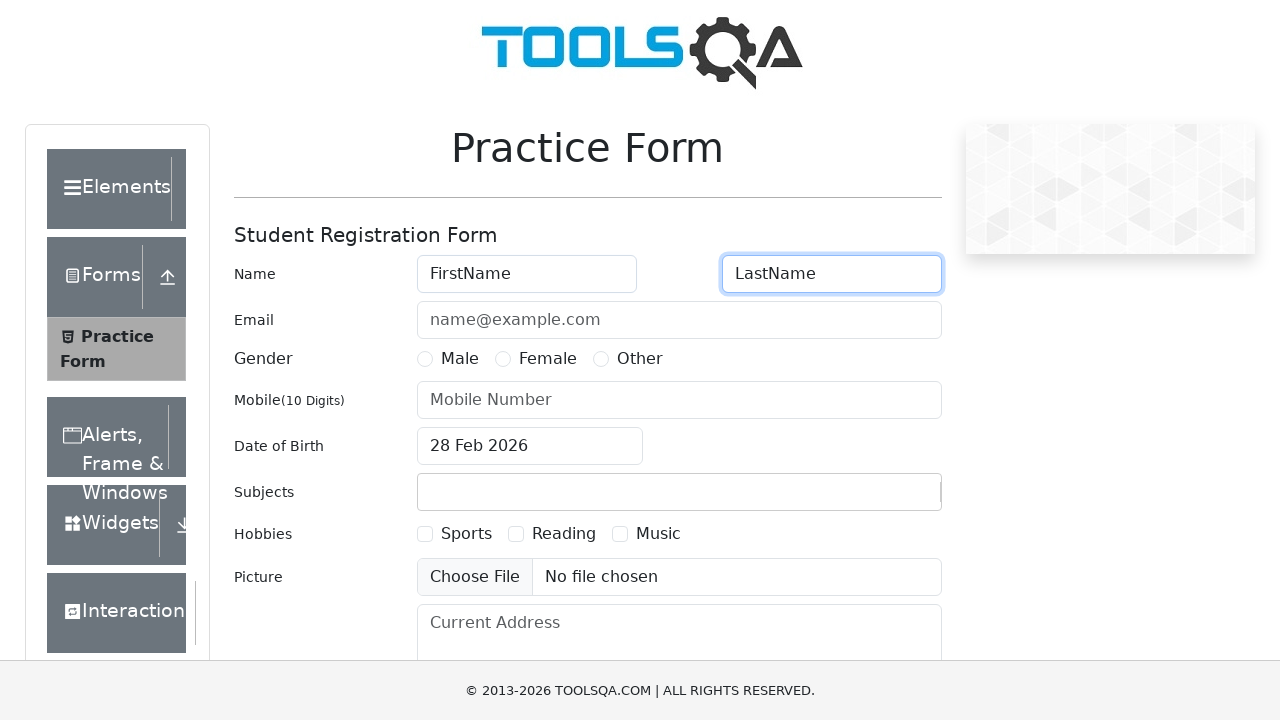

Filled email field with 'name@example.com' on #userEmail
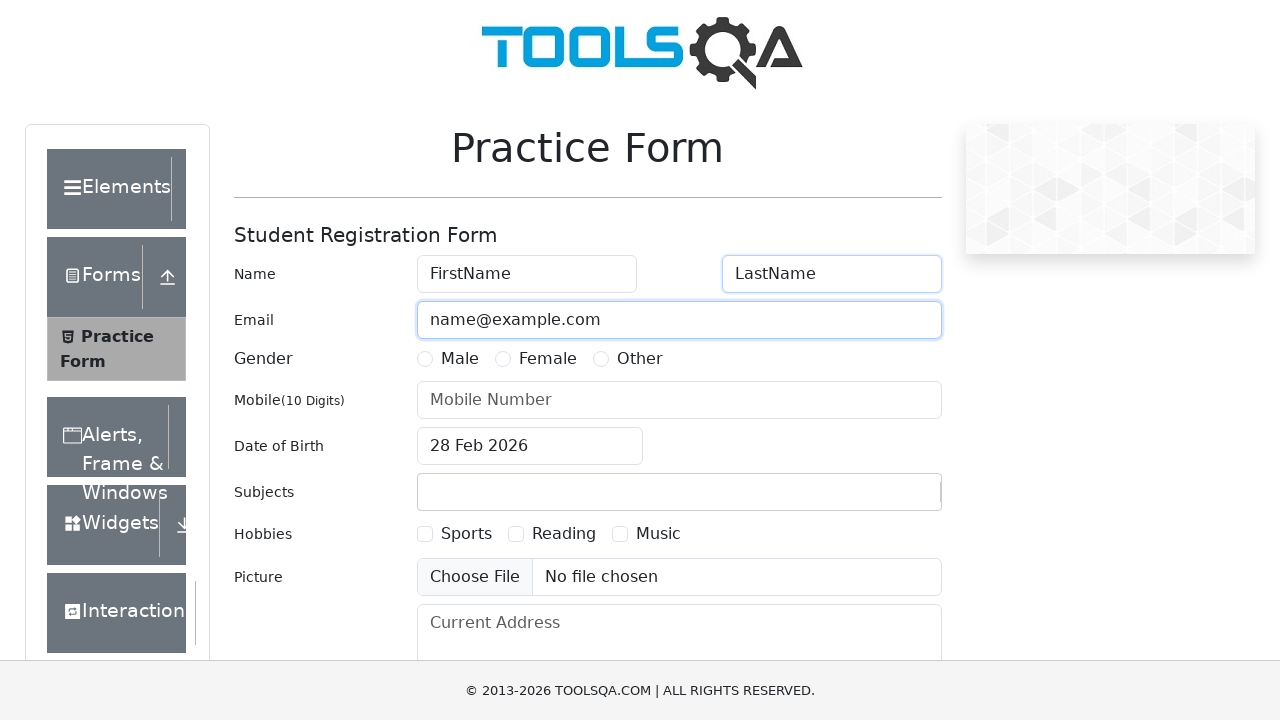

Selected gender radio button (Male) at (460, 359) on [for="gender-radio-1"]
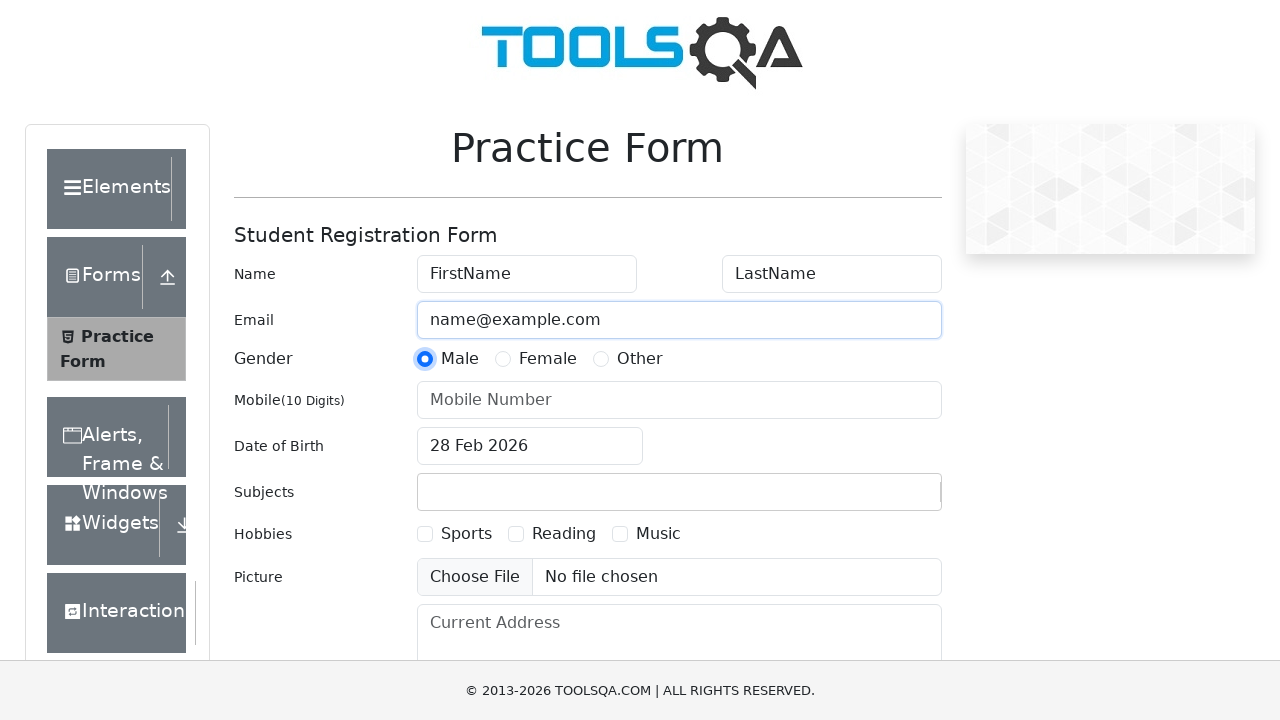

Filled phone number field with '7800000000' on #userNumber
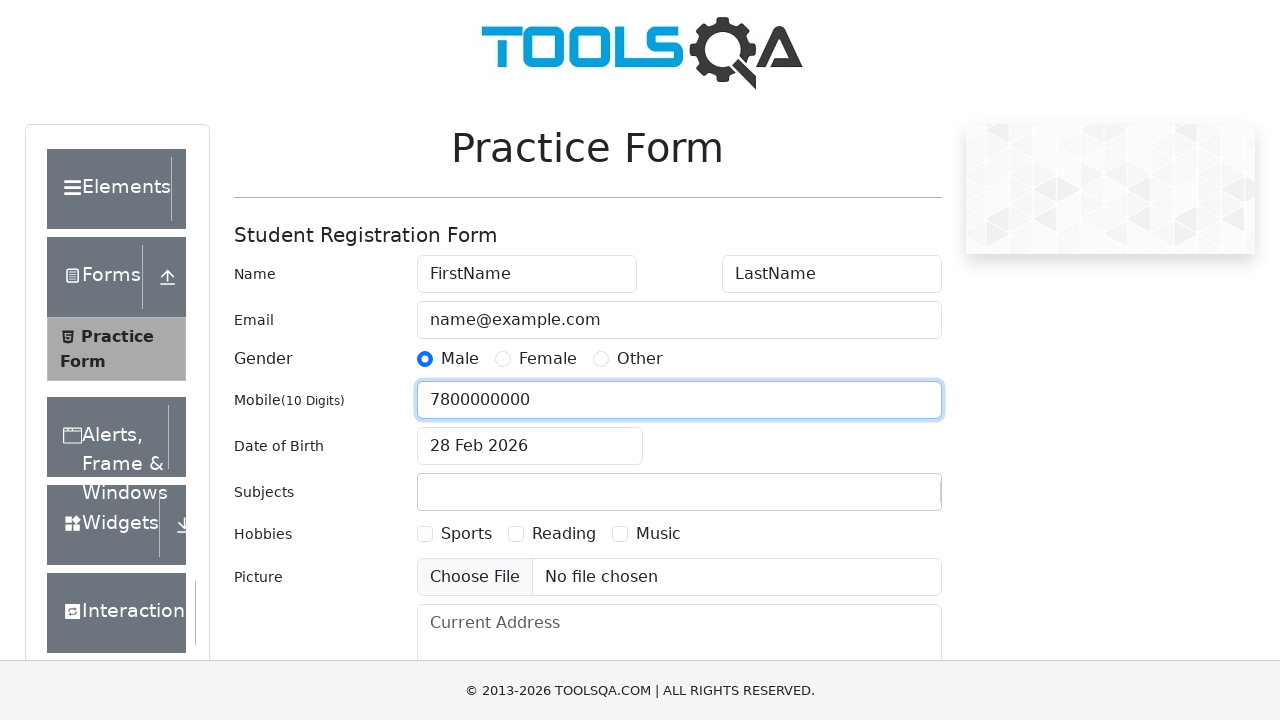

Clicked date of birth input to open date picker at (530, 446) on #dateOfBirthInput
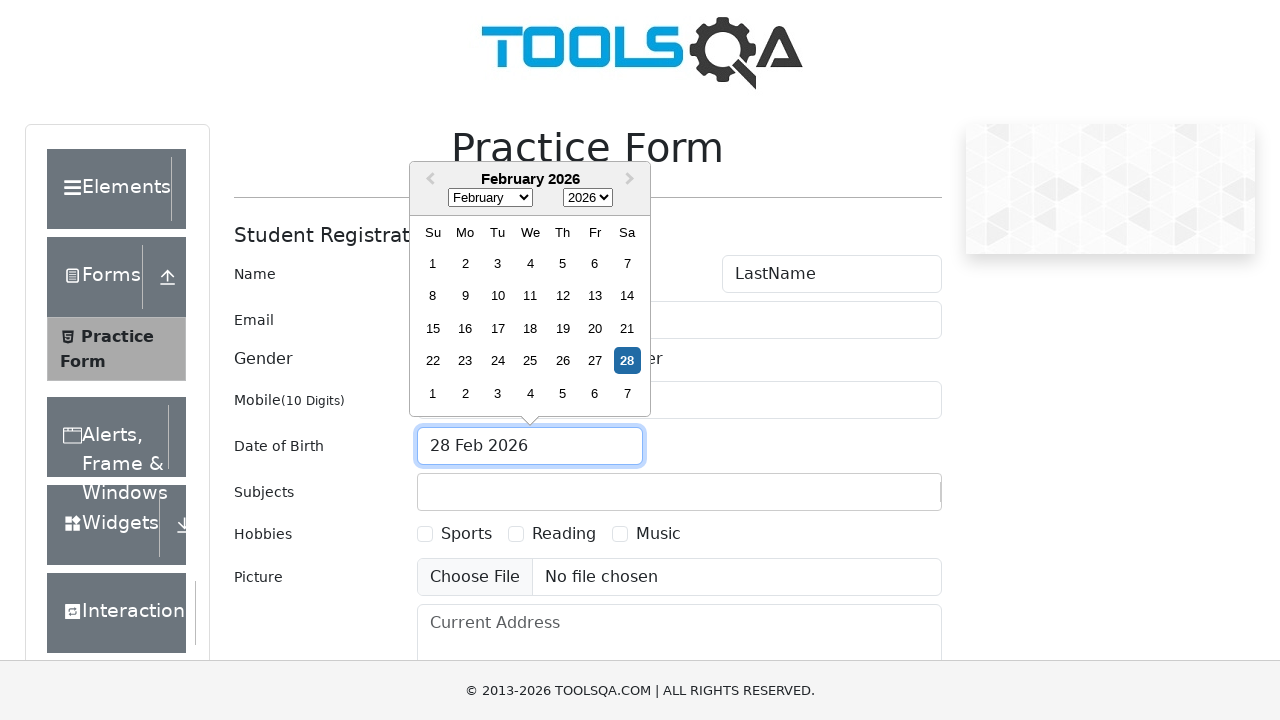

Selected January from month dropdown on .react-datepicker__month-select
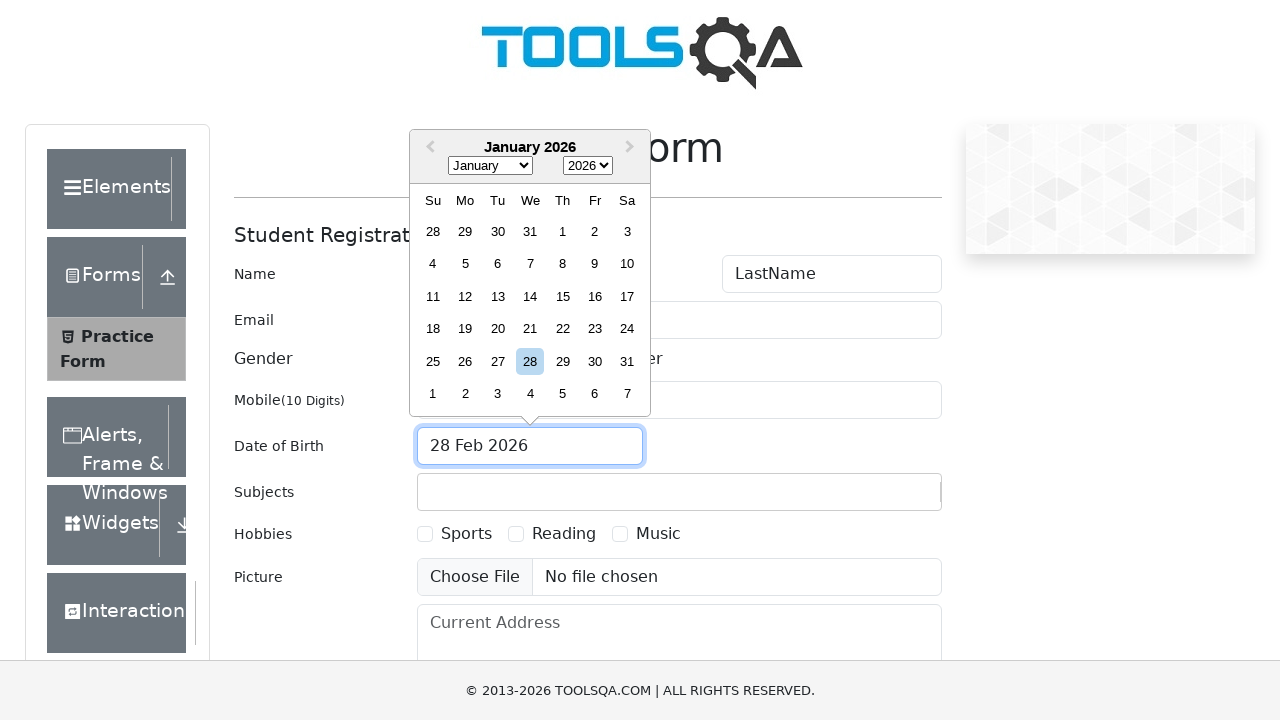

Selected 1990 from year dropdown on .react-datepicker__year-select
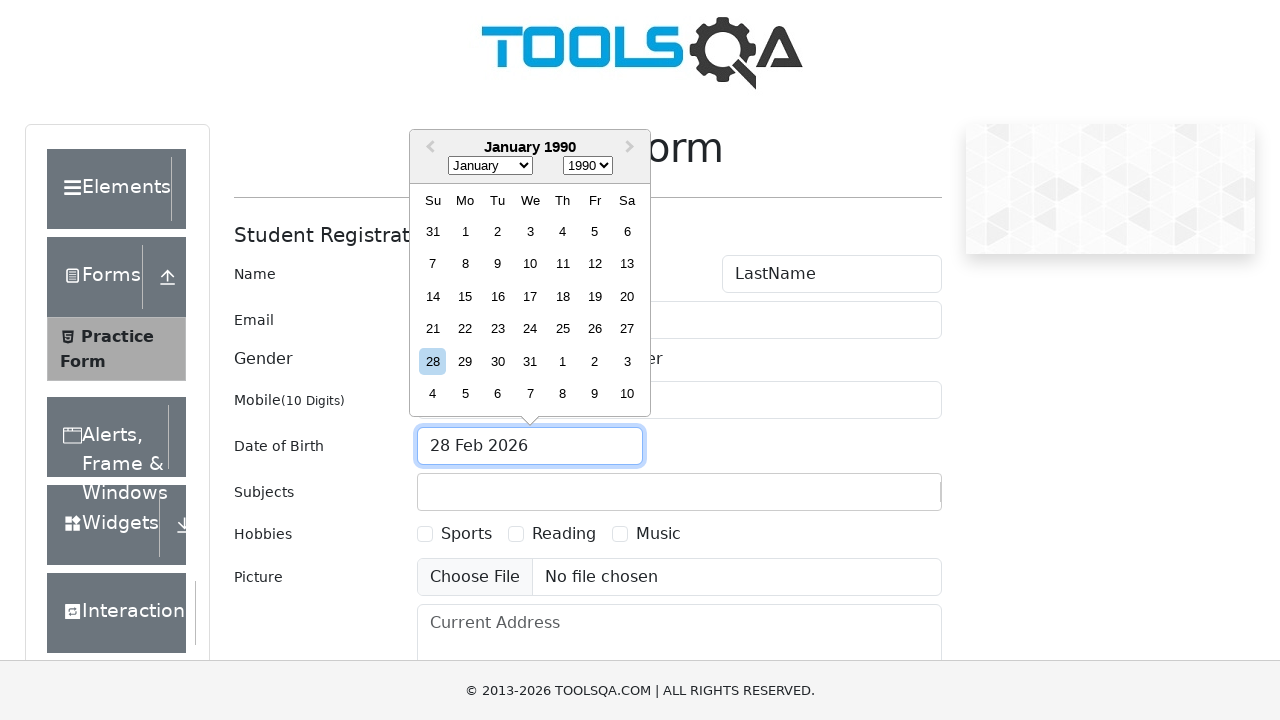

Selected day 1 from date picker at (465, 231) on .react-datepicker__day--001:not(.react-datepicker__day--outside-month)
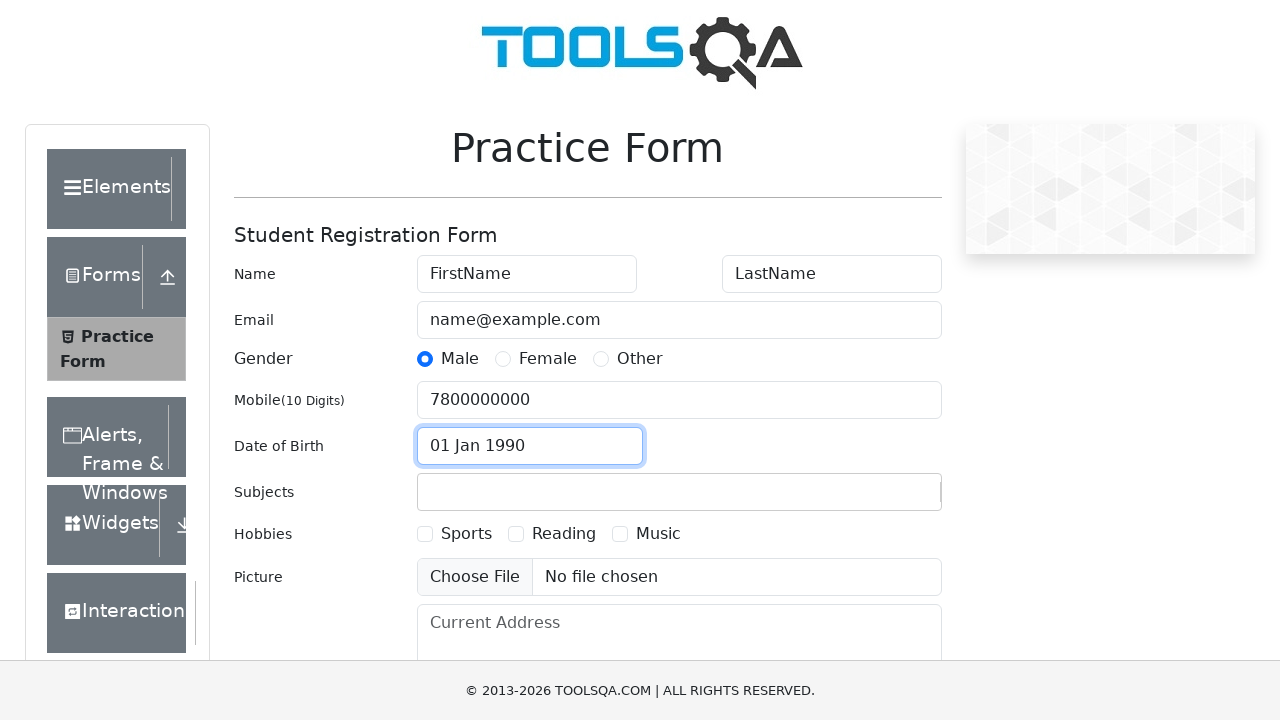

Typed 'Computer Science' in subjects input field on #subjectsInput
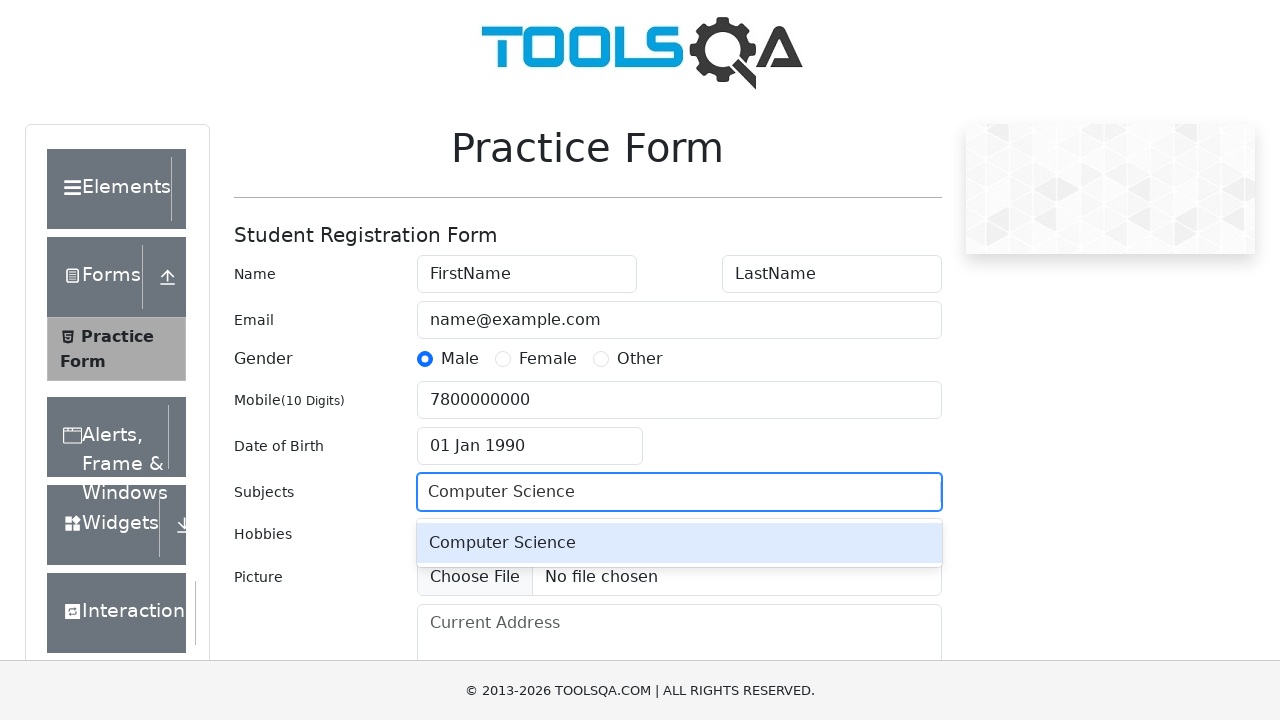

Pressed Enter to select Computer Science subject on #subjectsInput
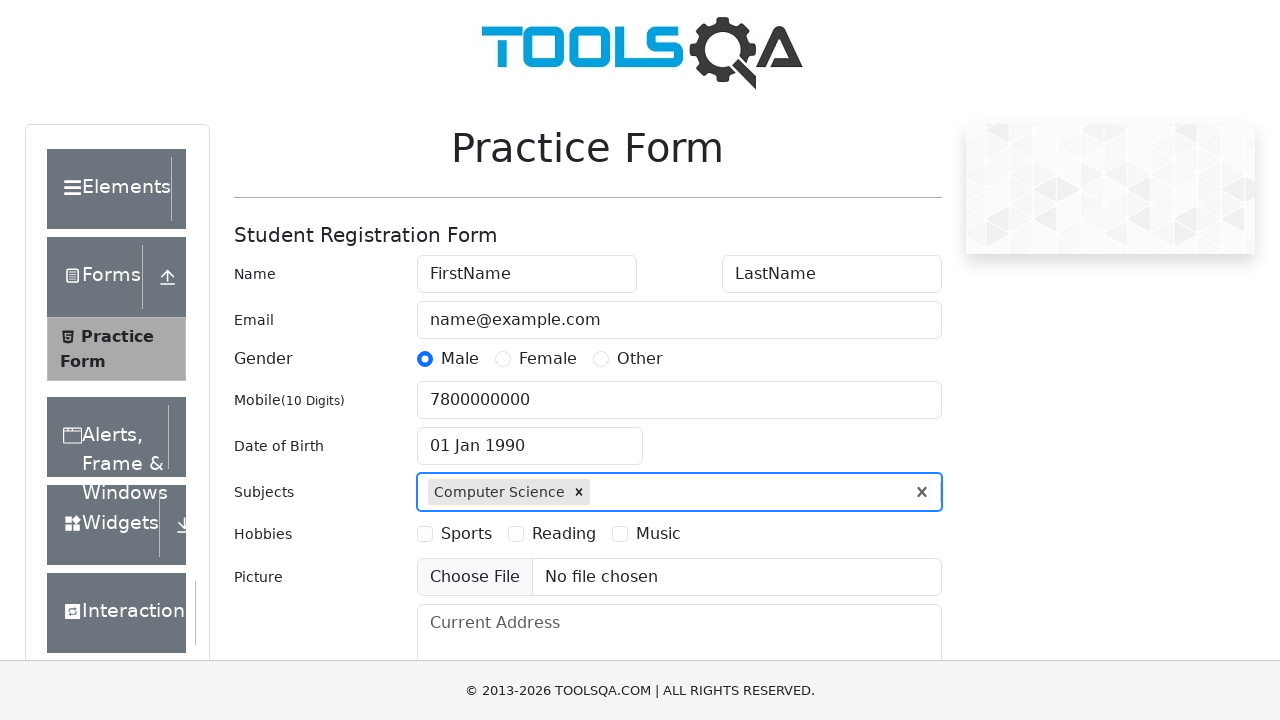

Selected Sports hobby checkbox at (466, 534) on [for='hobbies-checkbox-1']
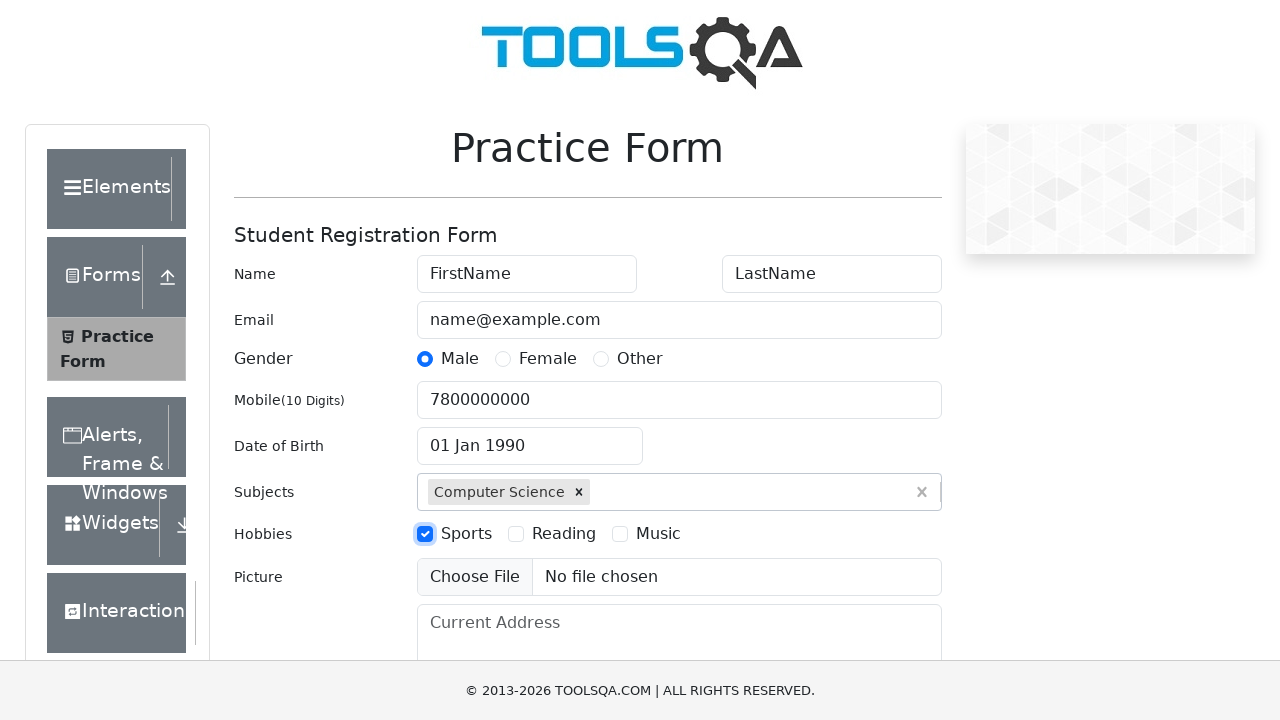

Filled current address field with complete address on #currentAddress
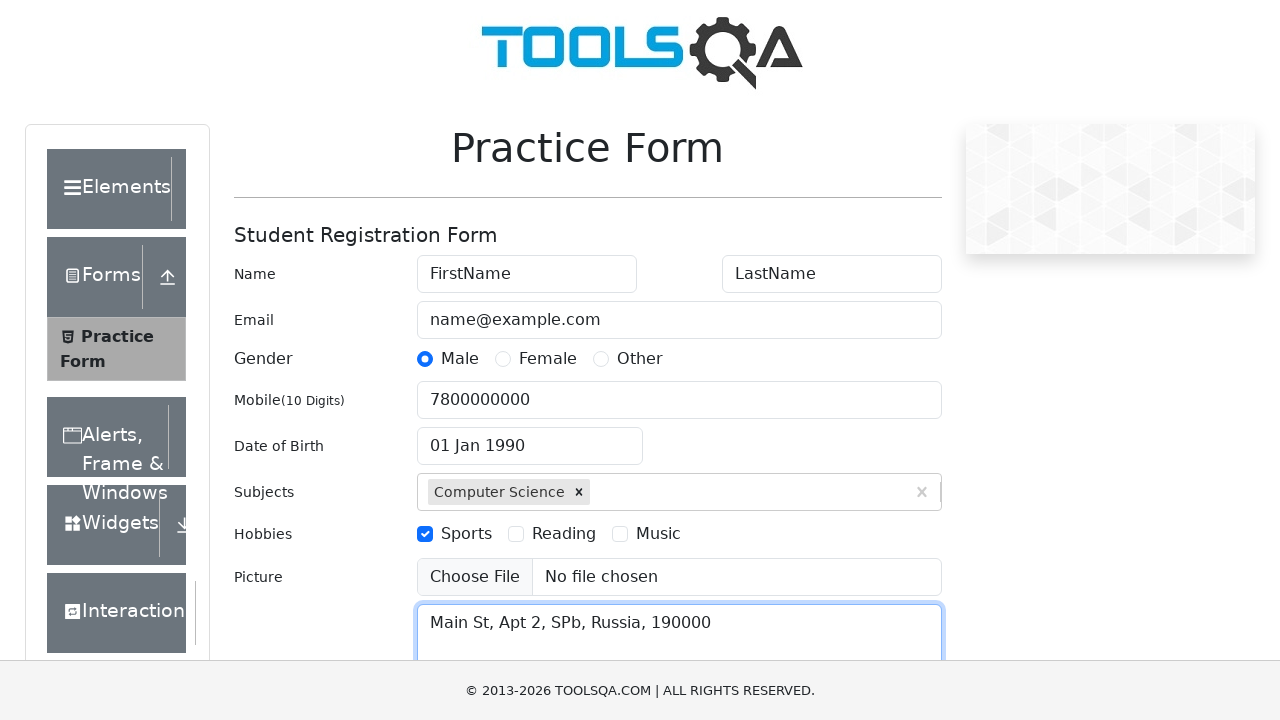

Clicked state dropdown to open options at (527, 437) on #state
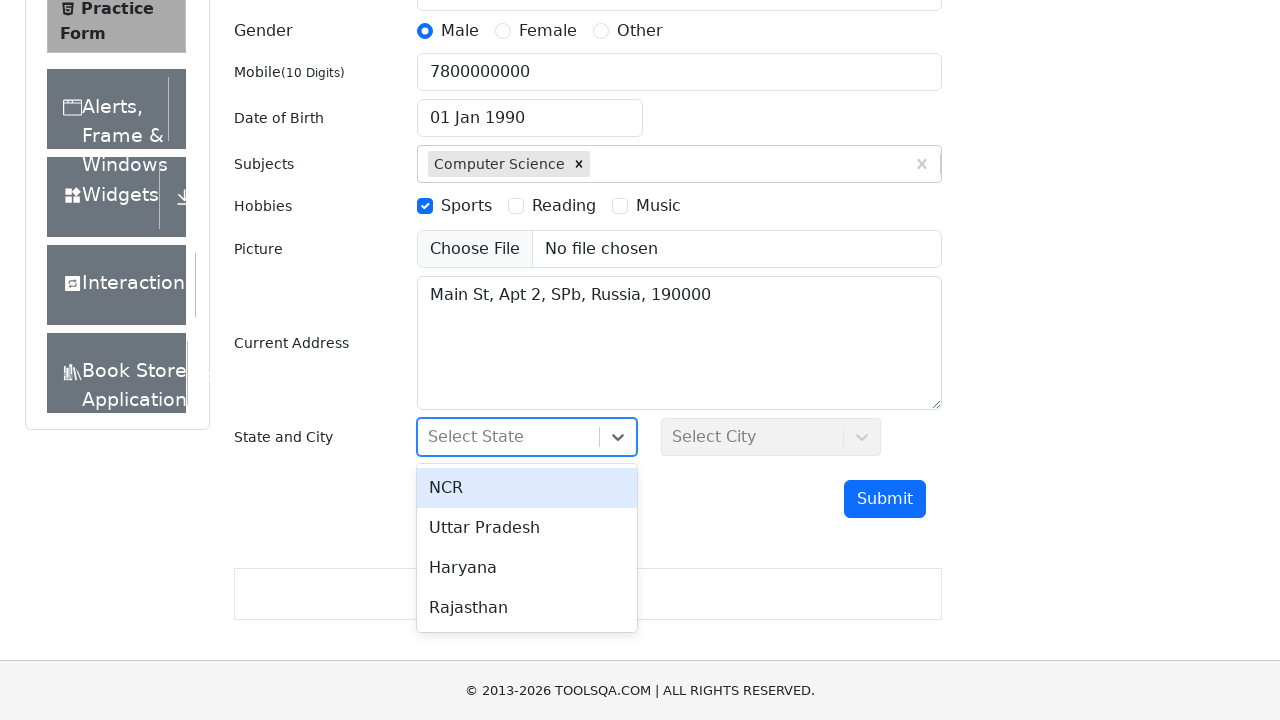

Selected first state option from dropdown at (527, 488) on #react-select-3-option-0
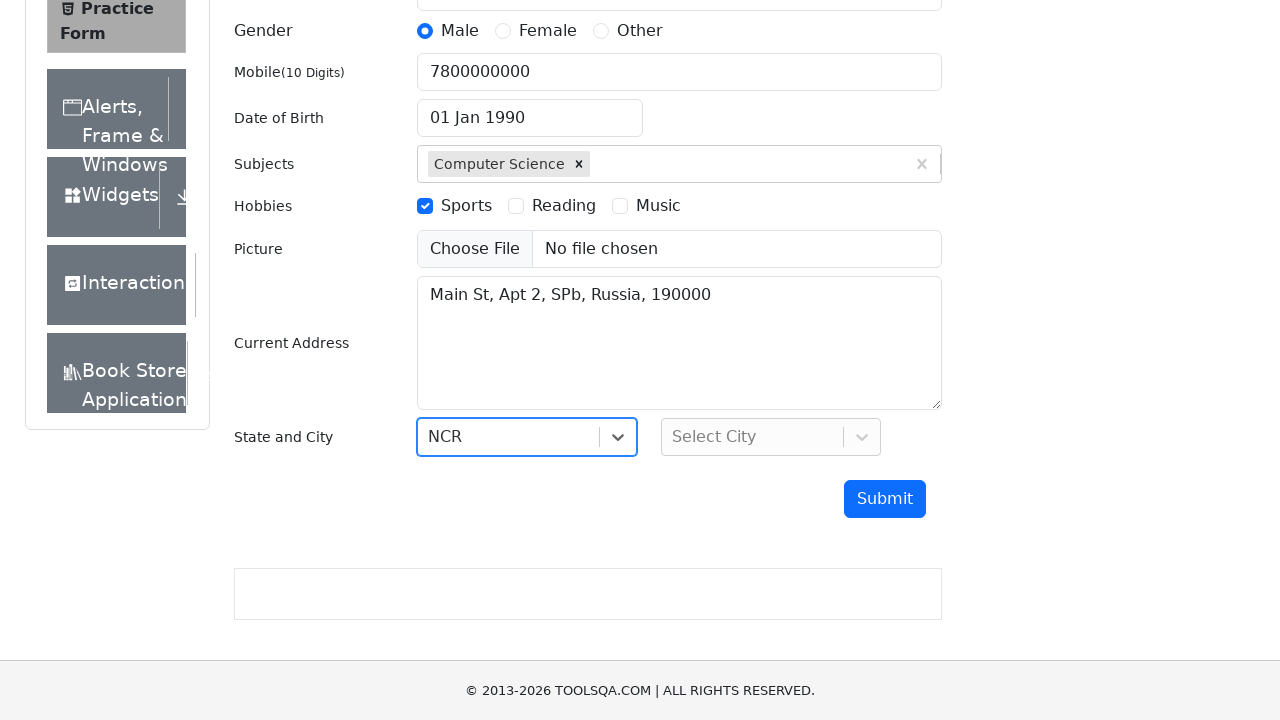

Clicked city dropdown to open options at (771, 437) on #city
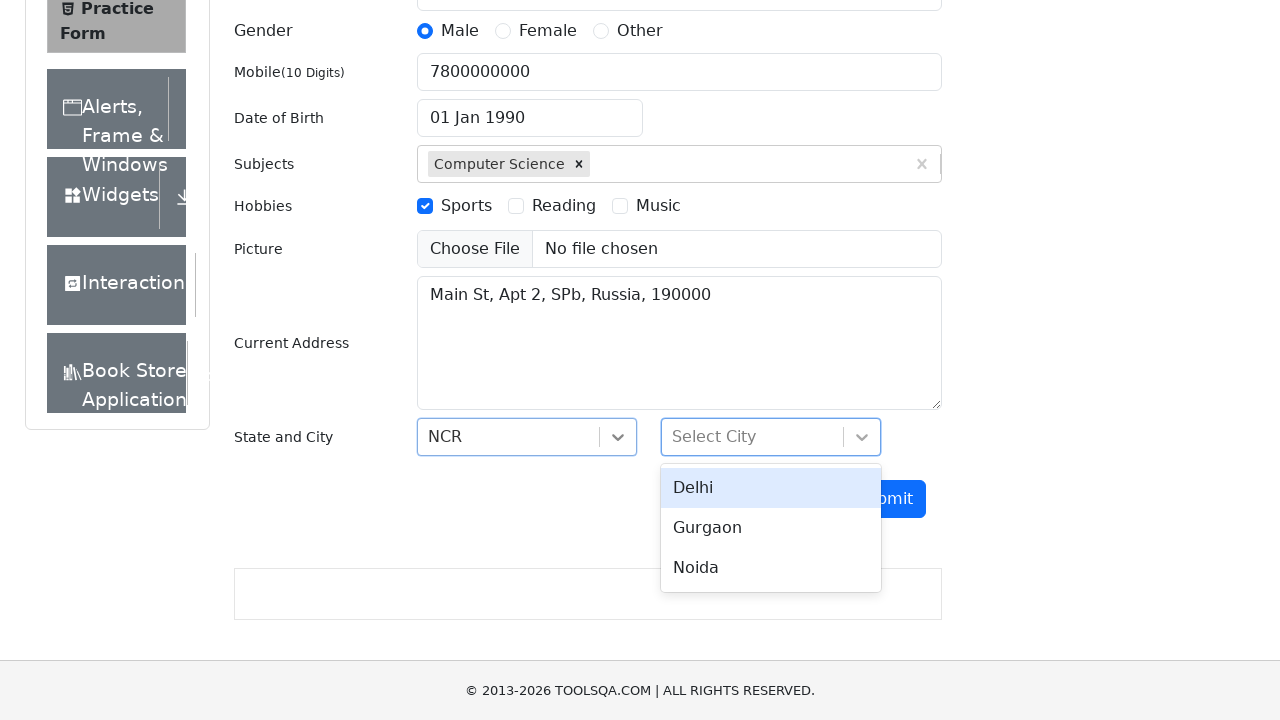

Selected first city option from dropdown at (771, 488) on #react-select-4-option-0
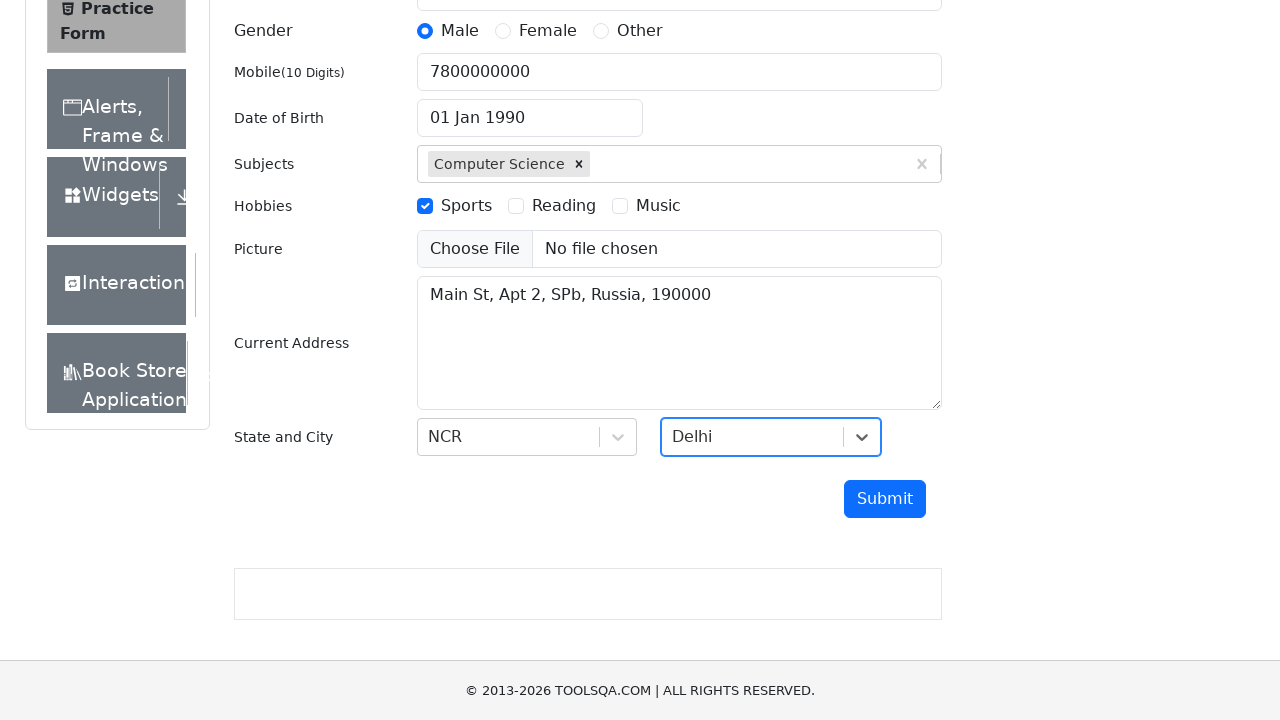

Removed any overlay ads that may be present
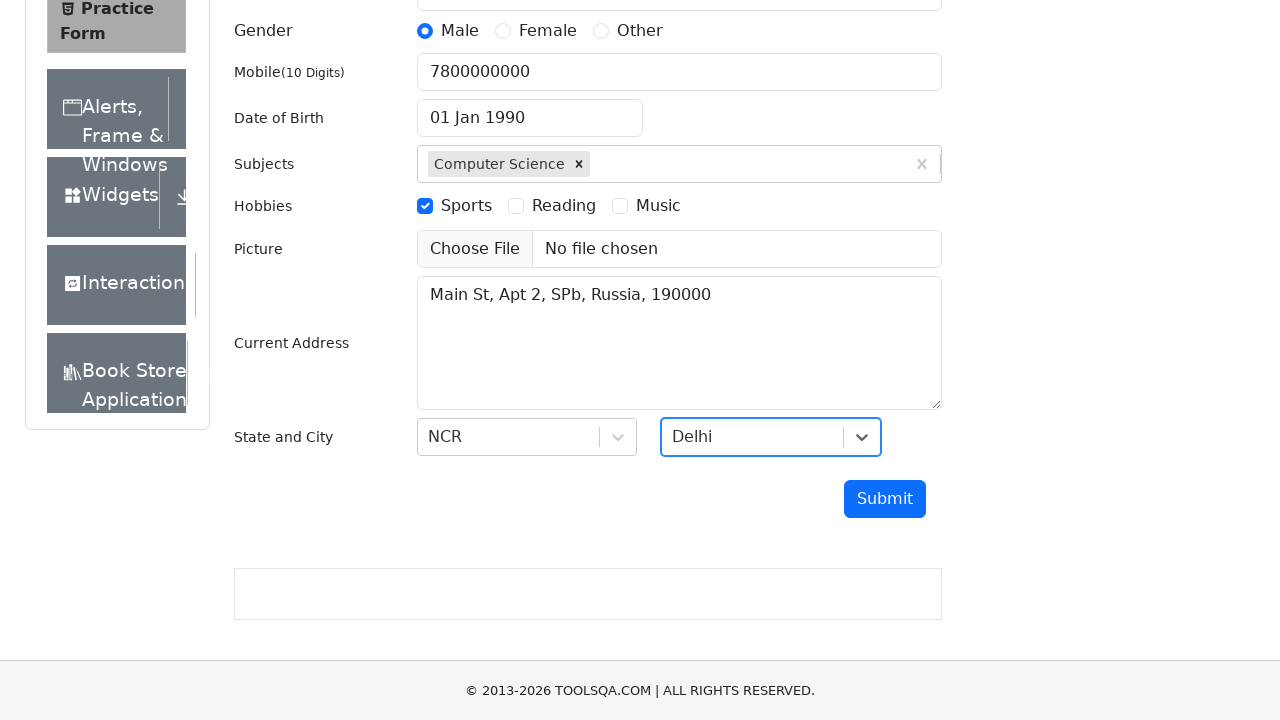

Clicked submit button to submit the form at (885, 499) on #submit
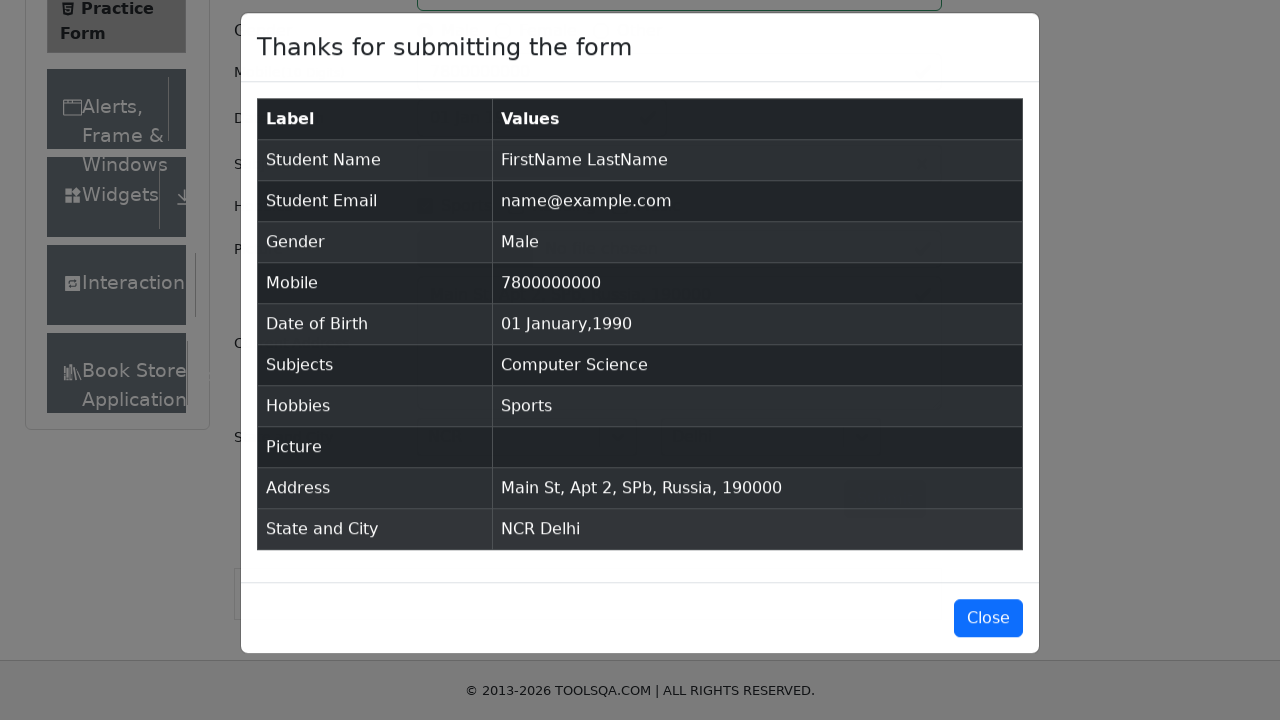

Confirmation modal appeared and loaded
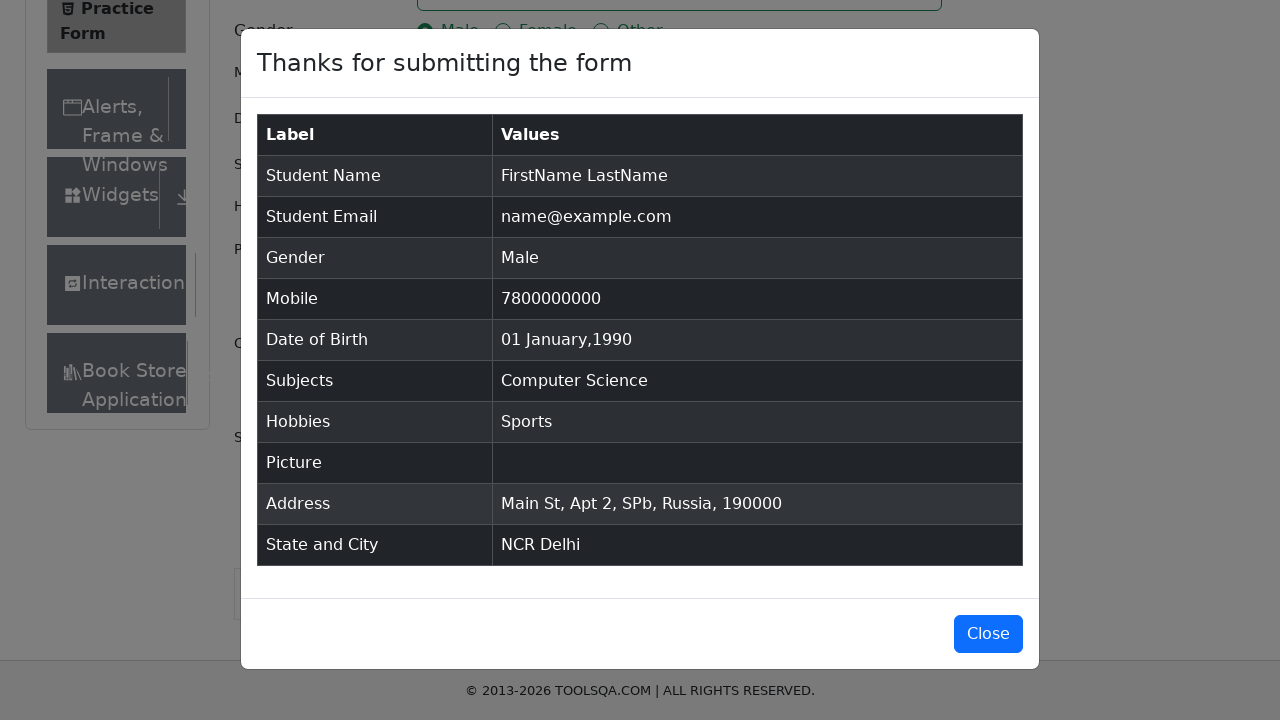

Waited for first data row in confirmation modal to load
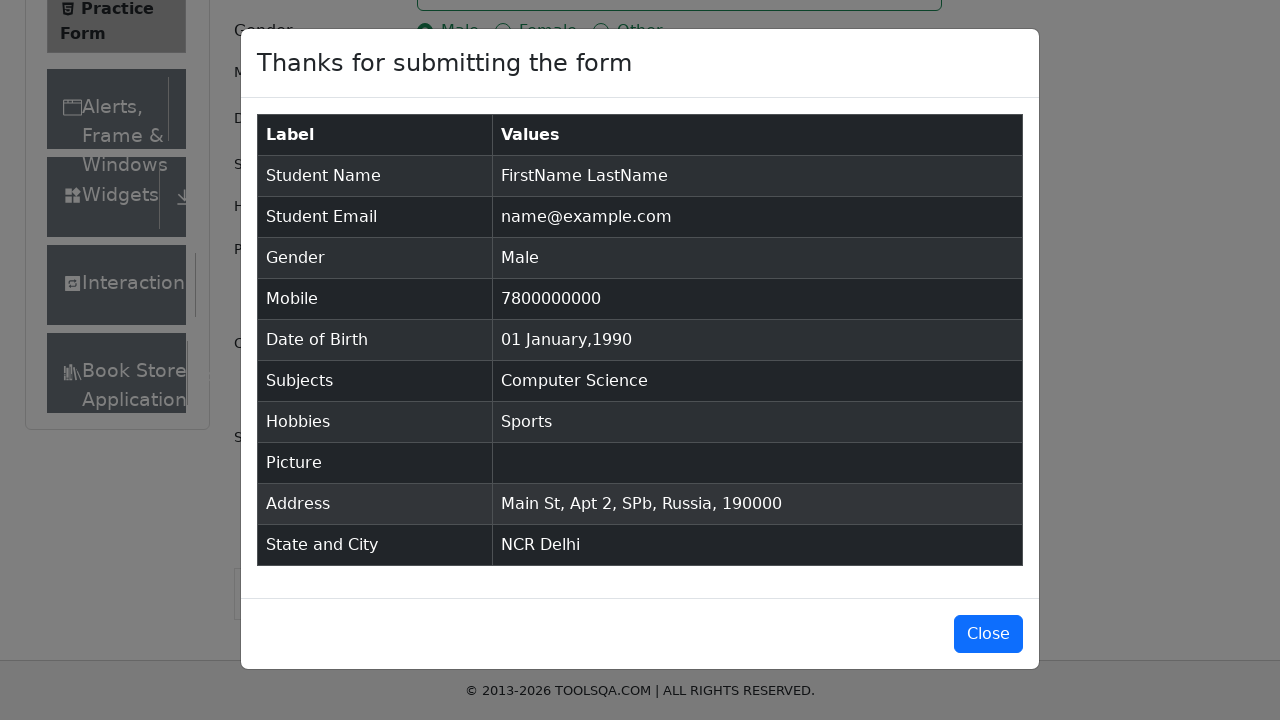

Verified first and last name 'FirstName LastName' in confirmation modal
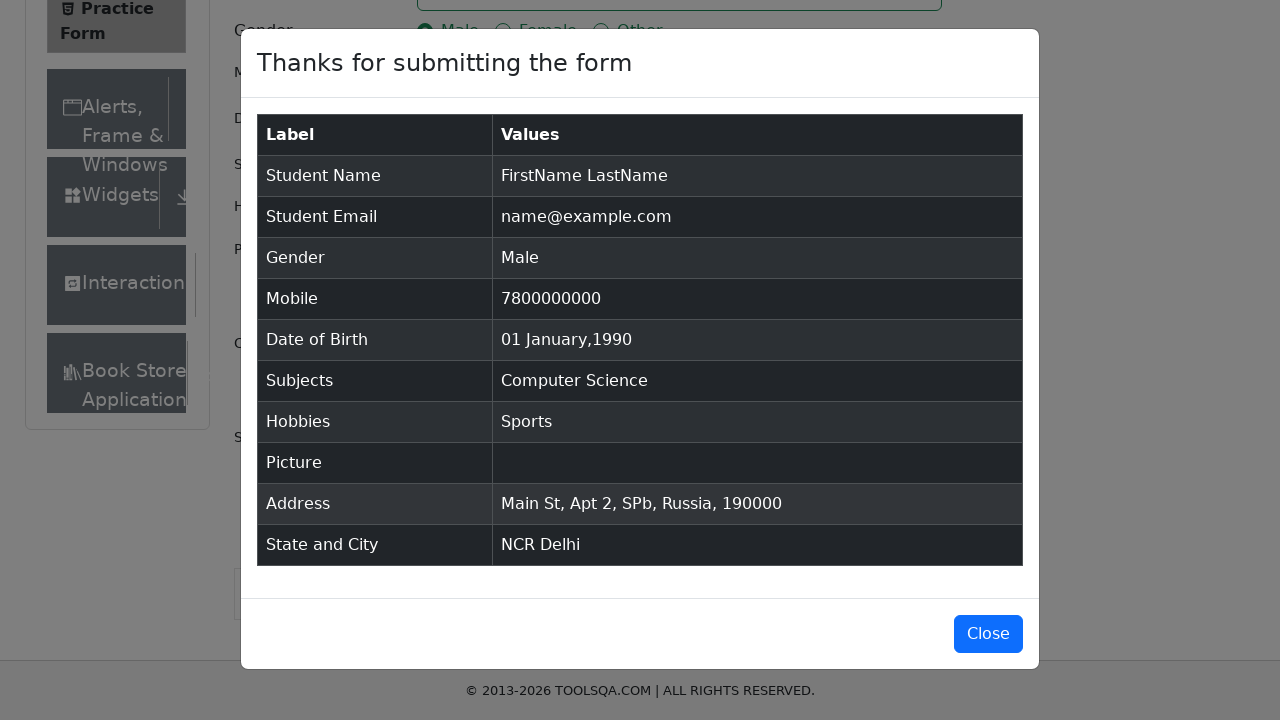

Verified email 'name@example.com' in confirmation modal
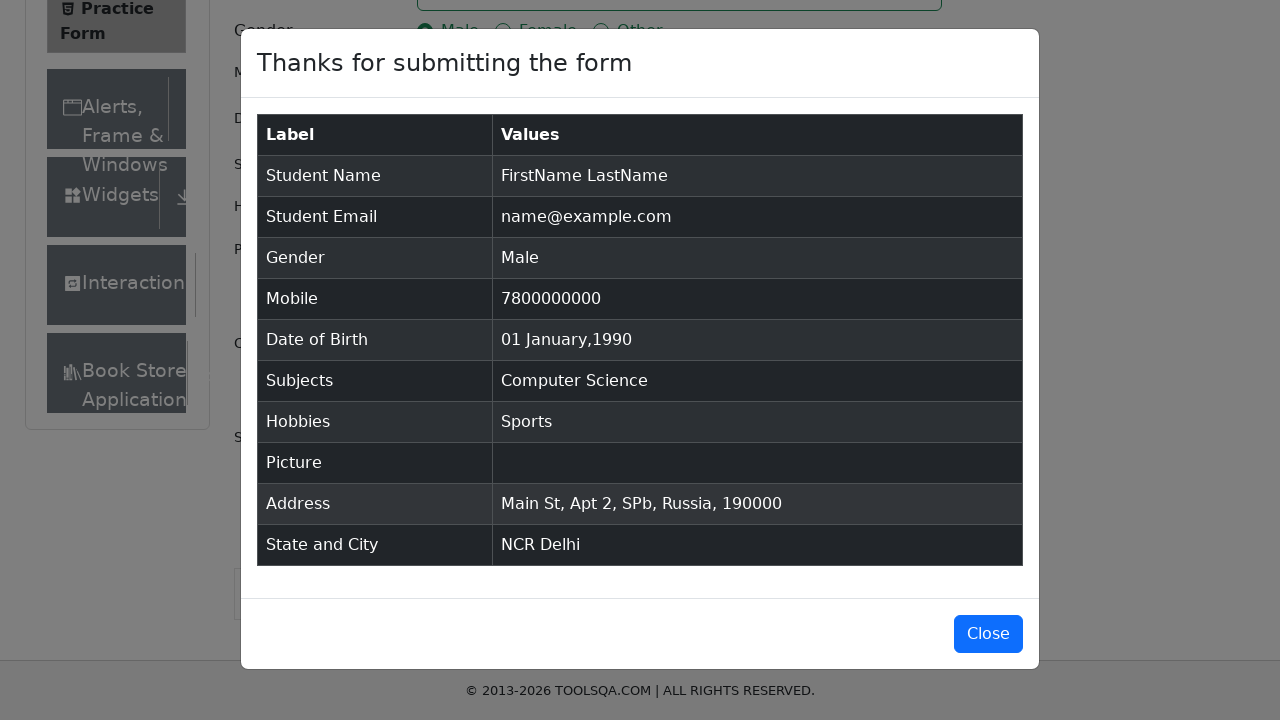

Verified gender 'Male' in confirmation modal
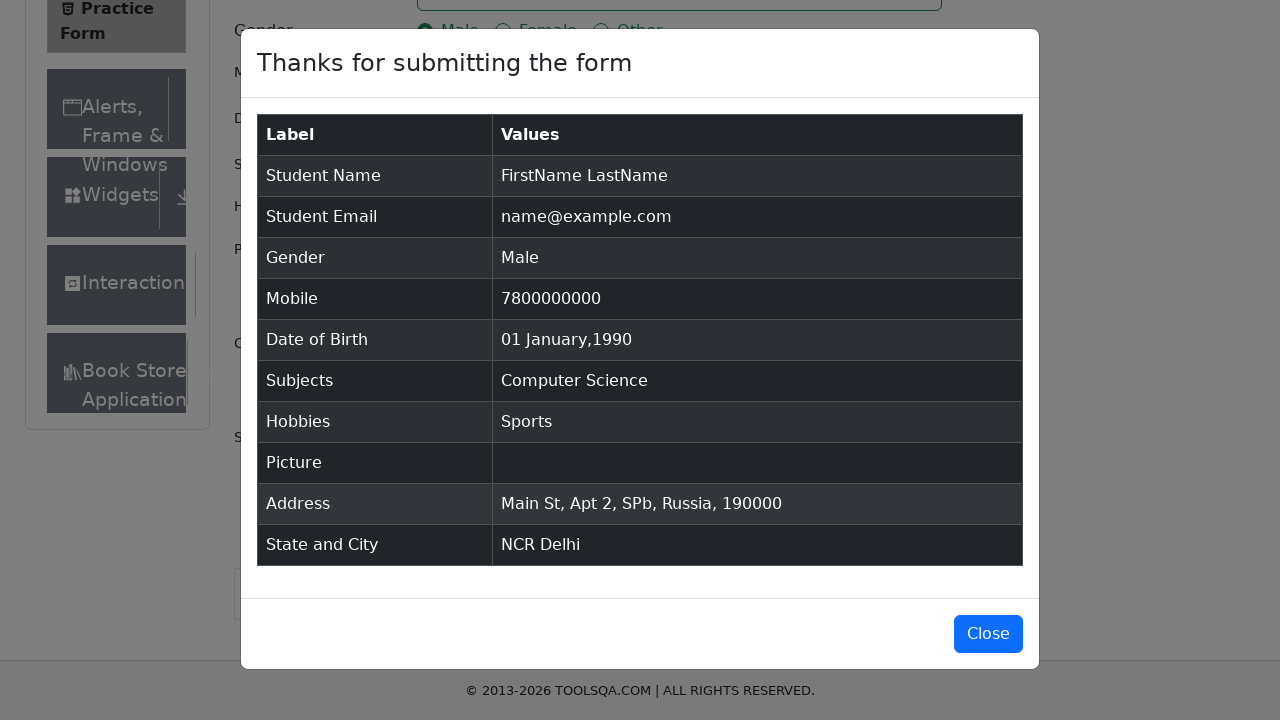

Verified phone number '7800000000' in confirmation modal
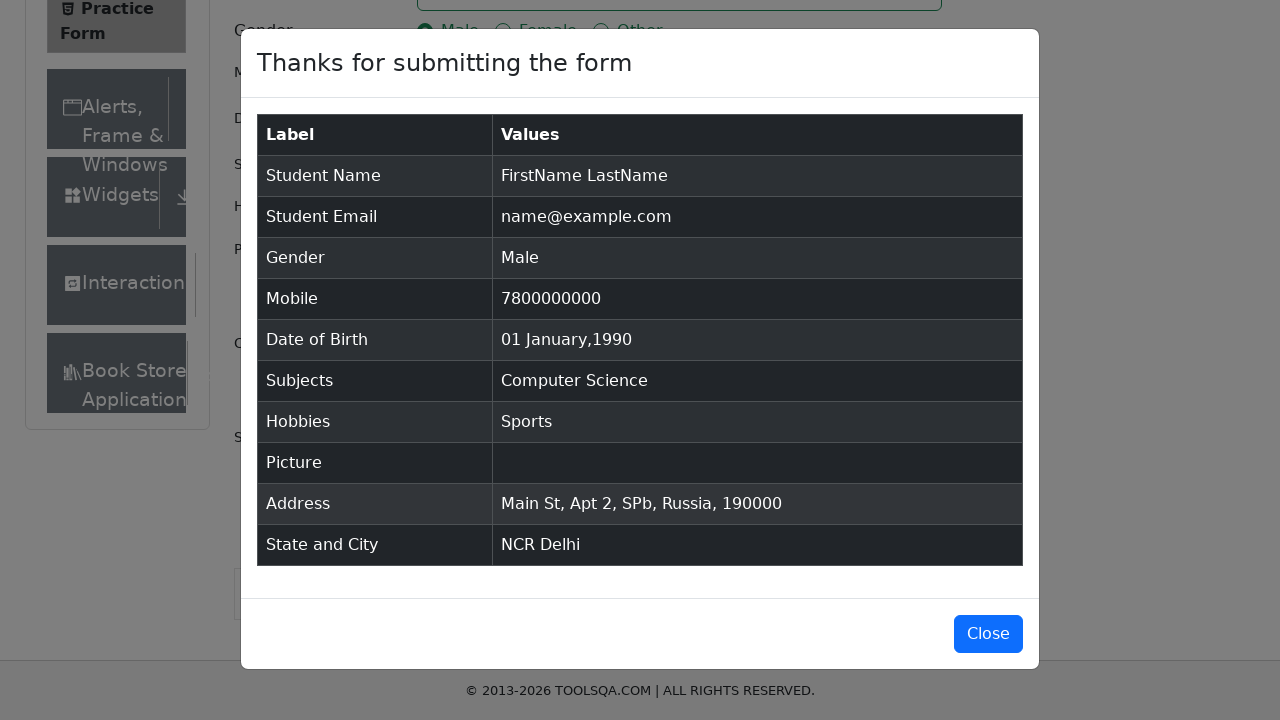

Clicked button to close confirmation modal at (988, 634) on #closeLargeModal
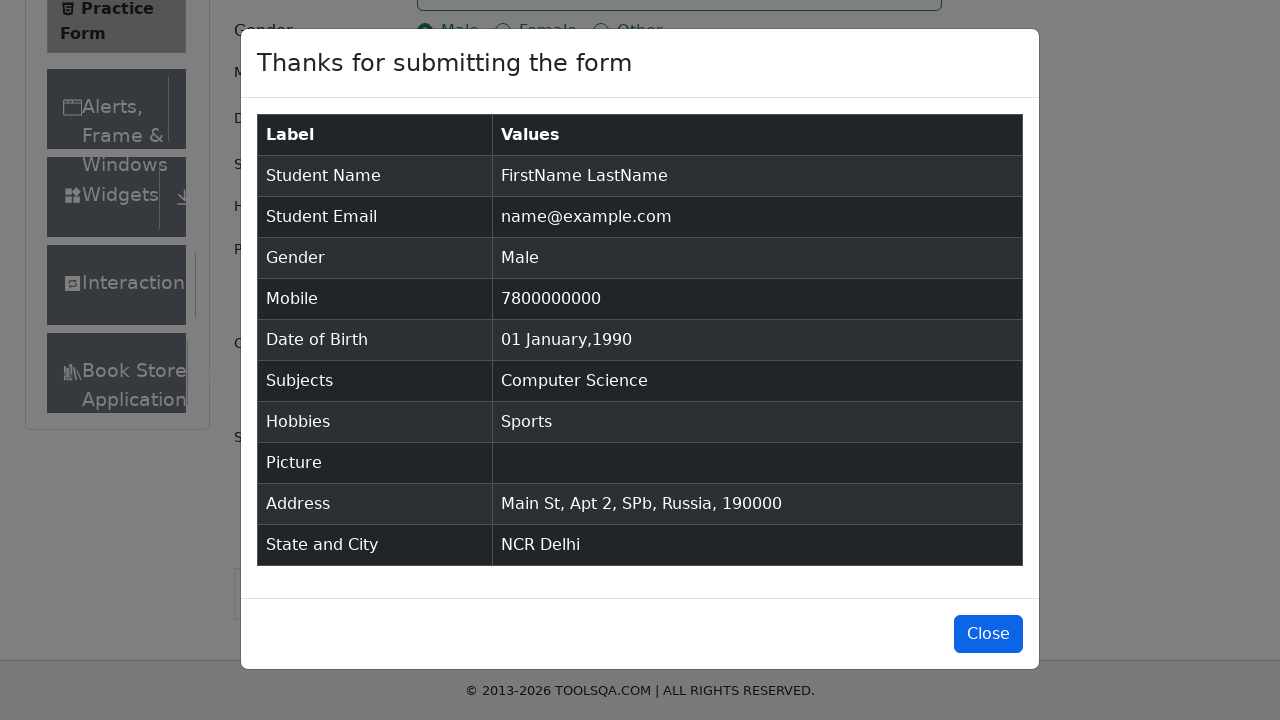

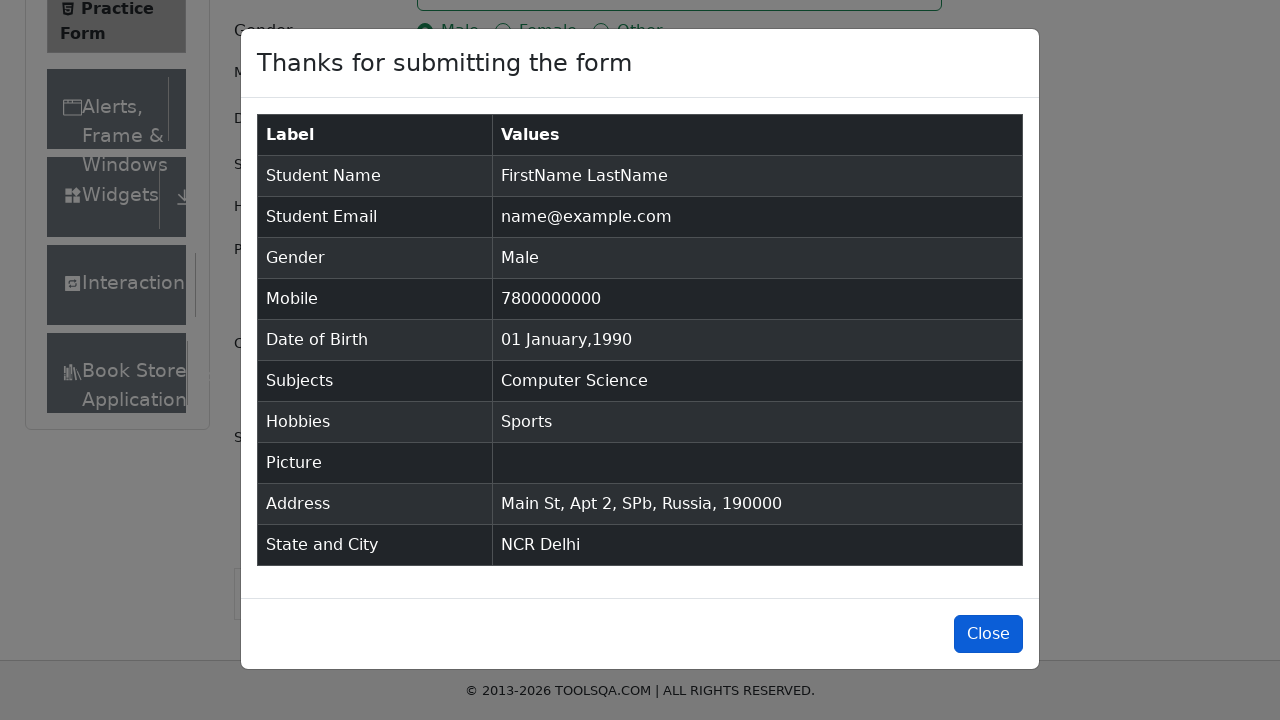